Tests modal dialog functionality by opening a modal and then closing it using the close button

Starting URL: https://www.w3schools.com/howto/howto_css_modals.asp

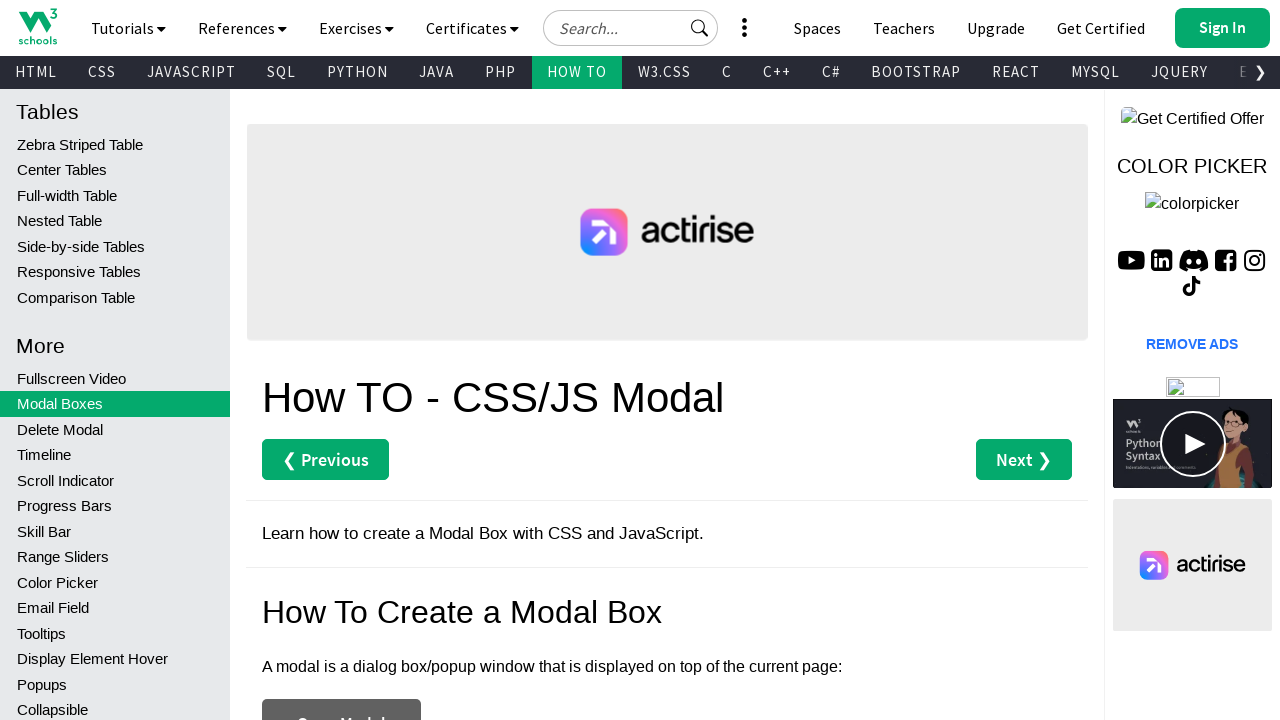

Clicked button to open modal dialog at (342, 695) on button.ws-btn.w3-dark-grey
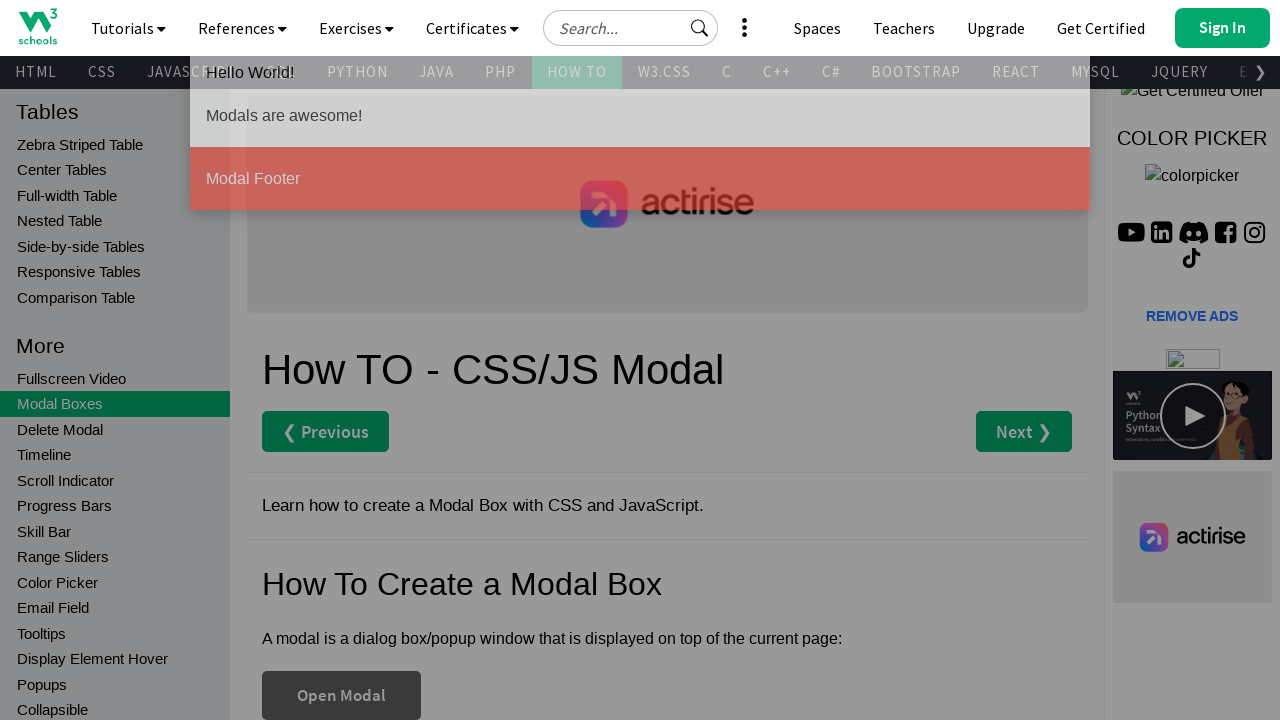

Modal dialog appeared on page
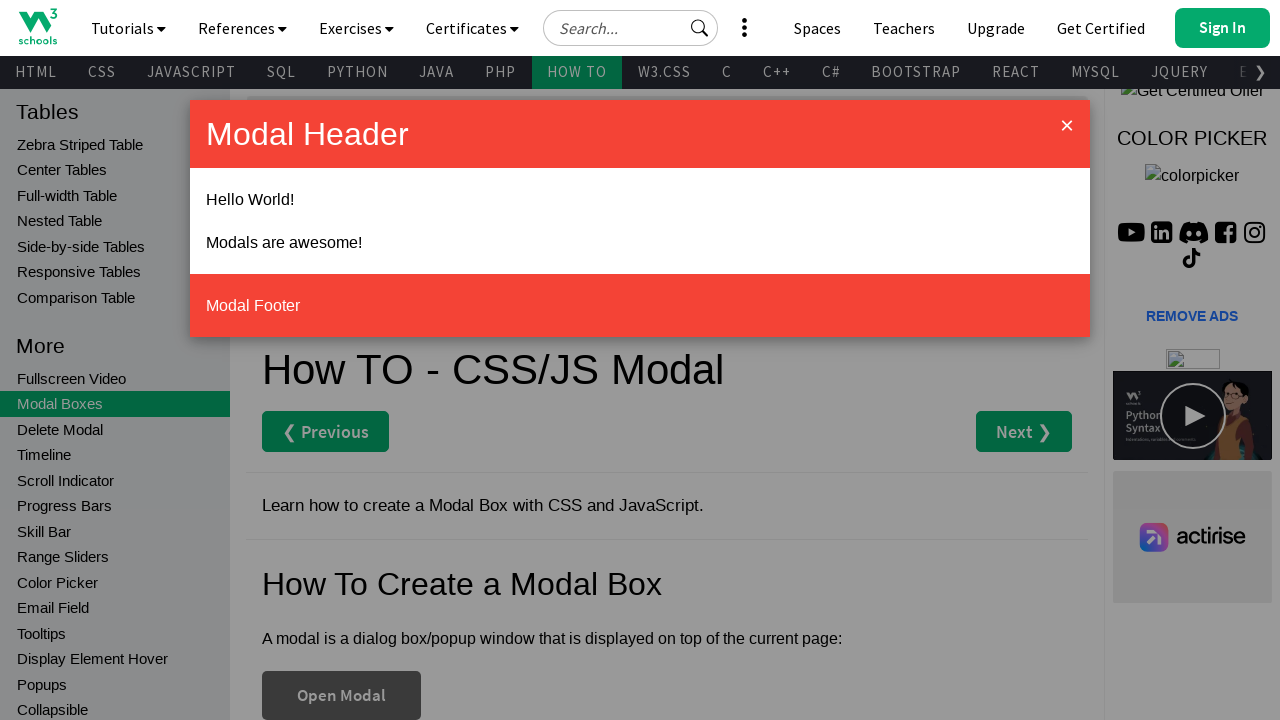

Clicked close button to dismiss modal dialog at (1067, 126) on span.w3-button.w3-xlarge.w3-display-topright.w3-hover-red.w3-hover-opacity
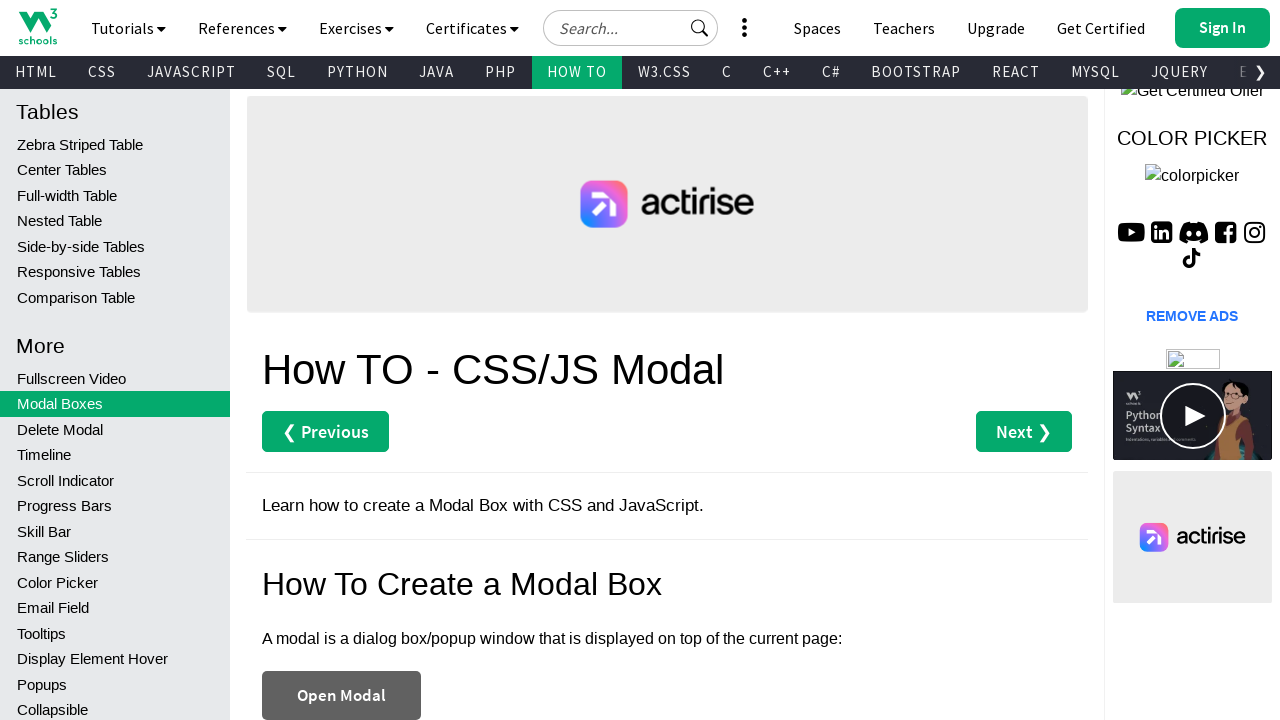

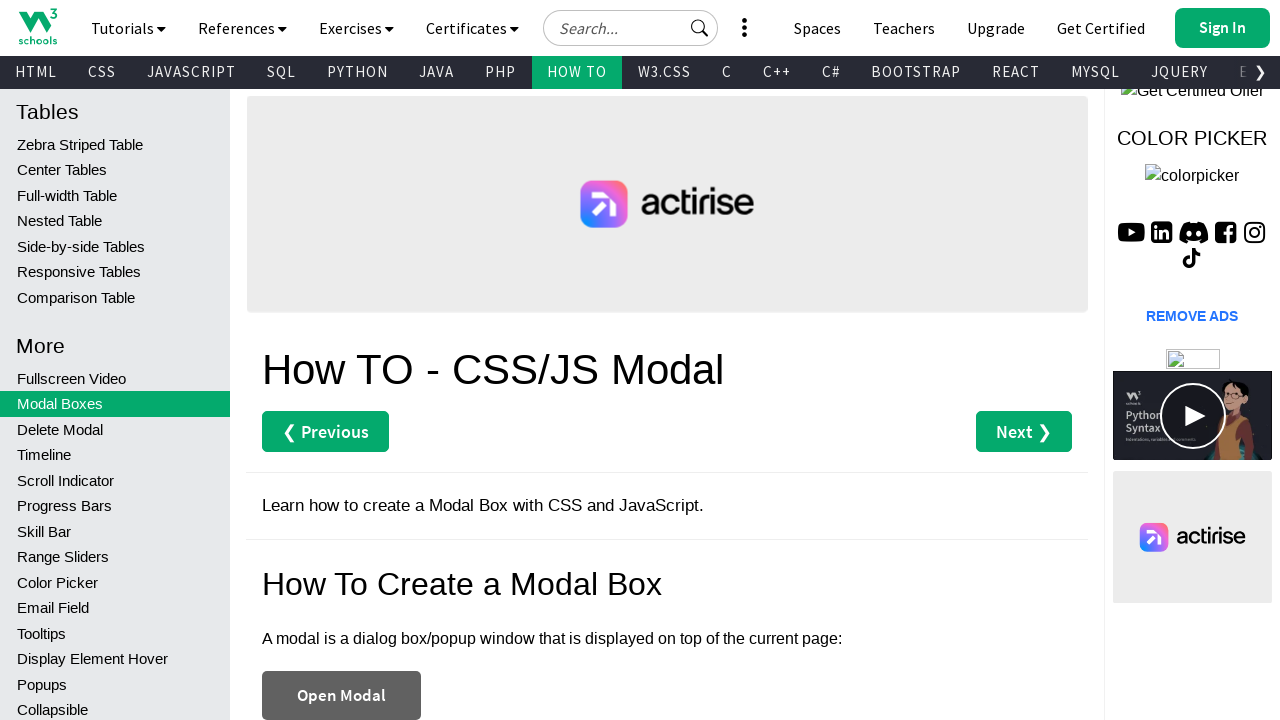